Waits for price to reach $100, books an item, calculates a mathematical expression based on displayed value, and submits the form

Starting URL: http://suninjuly.github.io/explicit_wait2.html

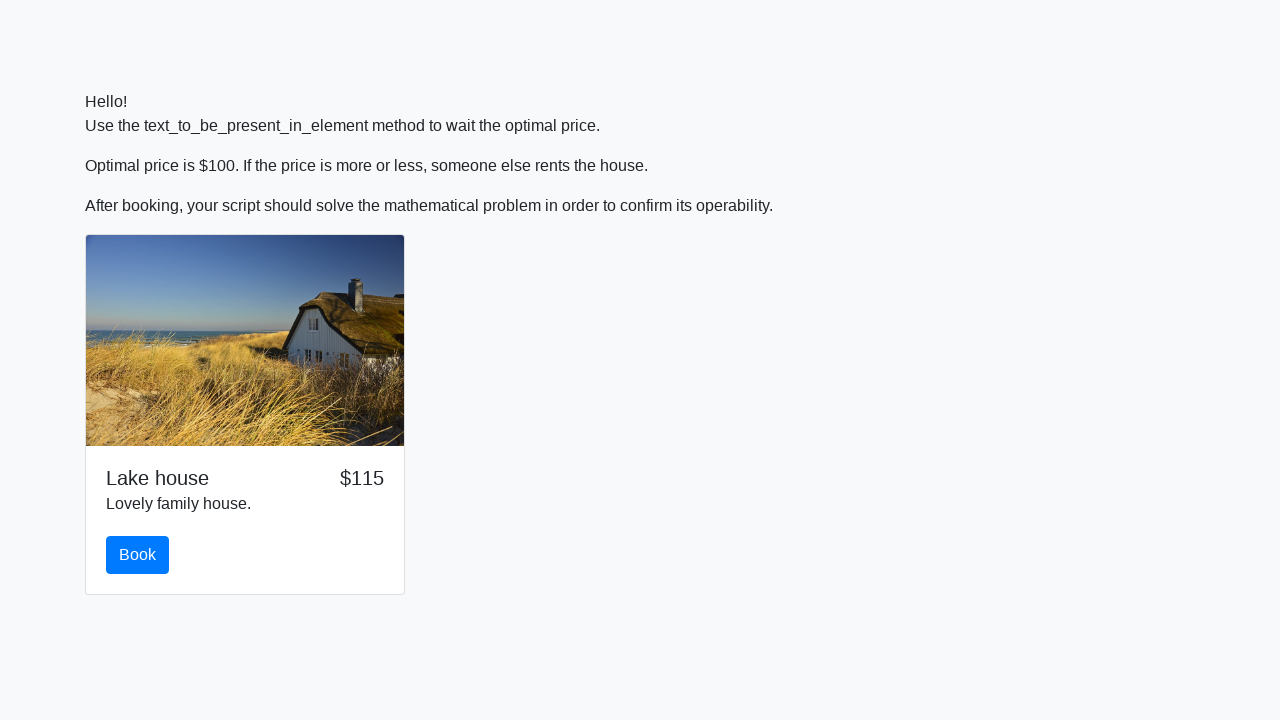

Waited for price to reach $100
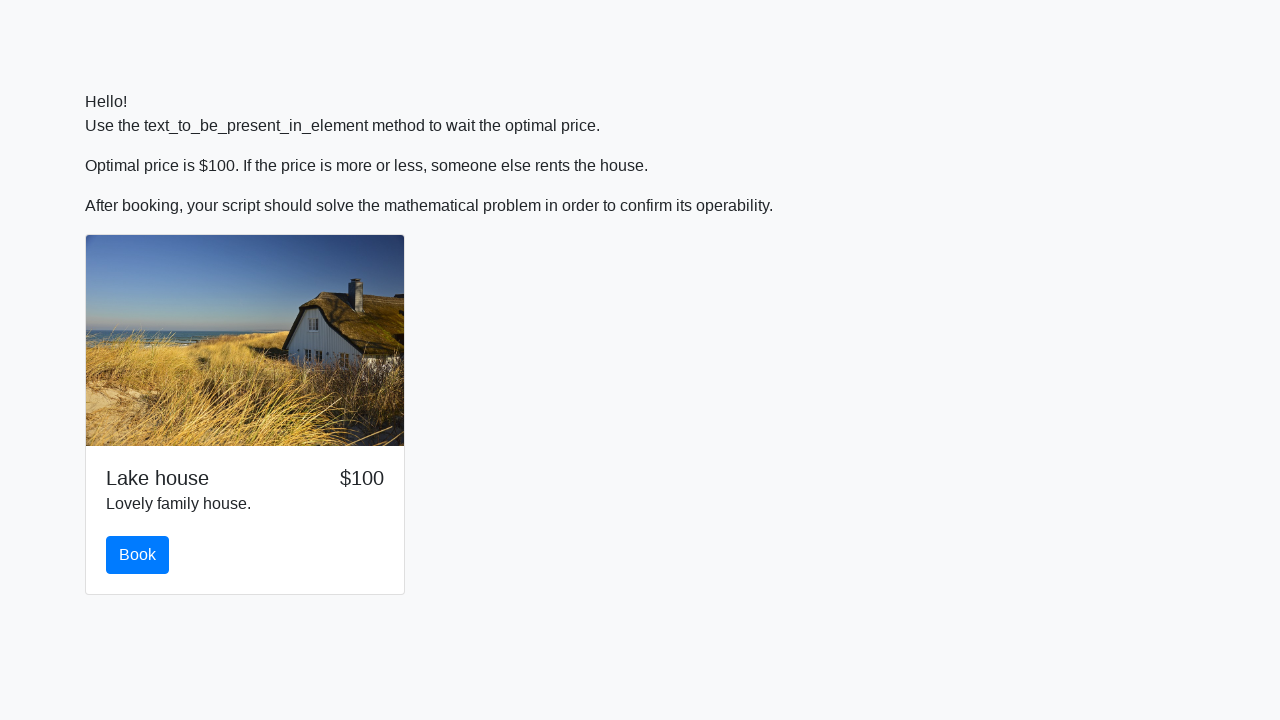

Clicked book button at (138, 555) on #book
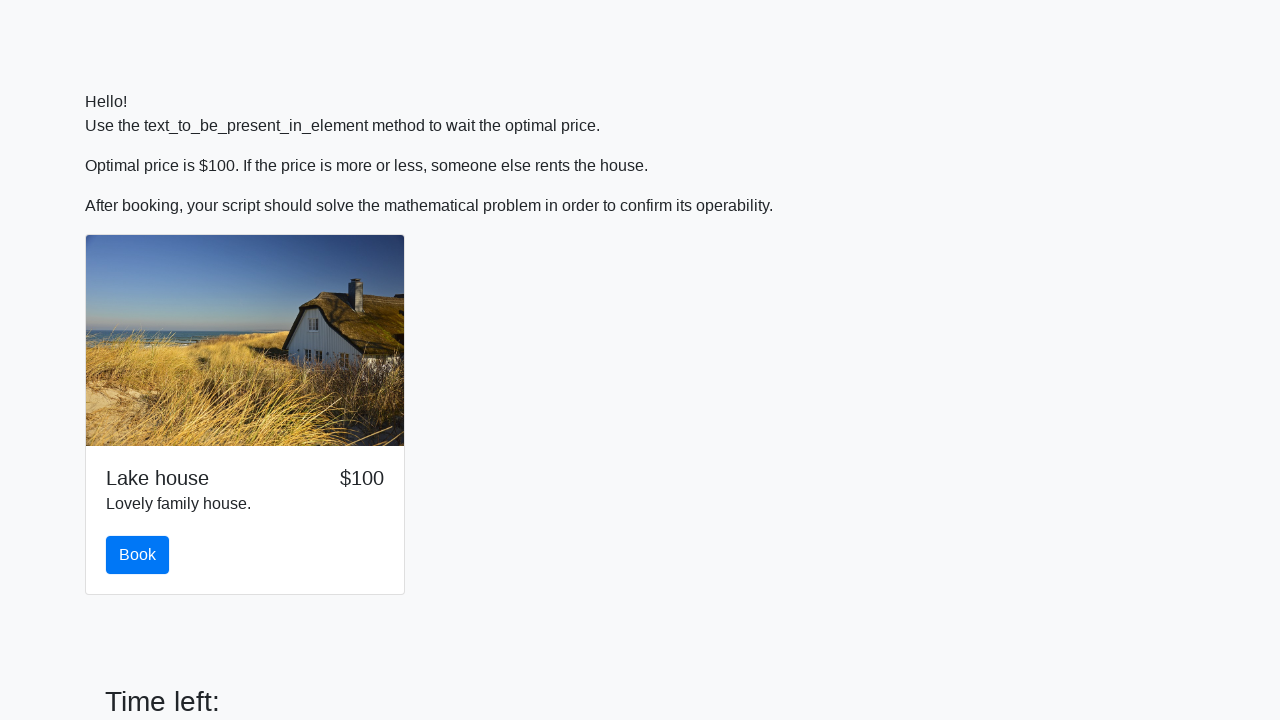

Retrieved input value: 516
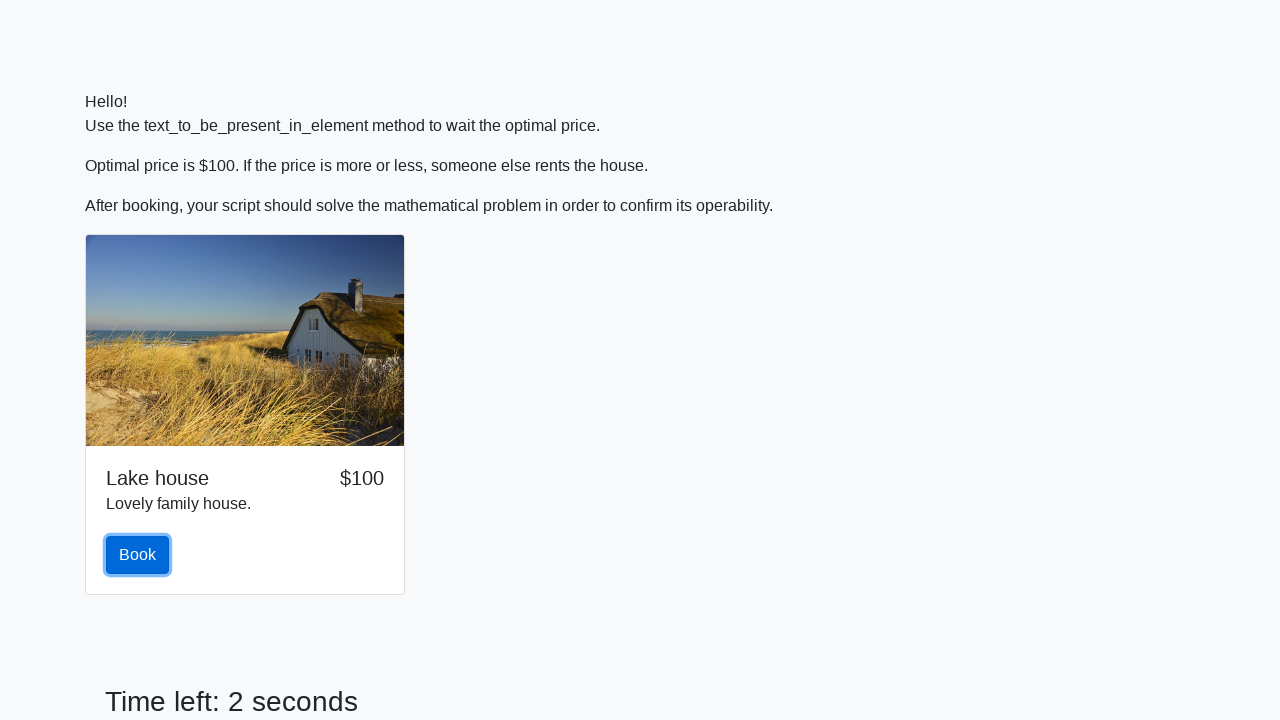

Calculated mathematical expression result: 2.131696042738584
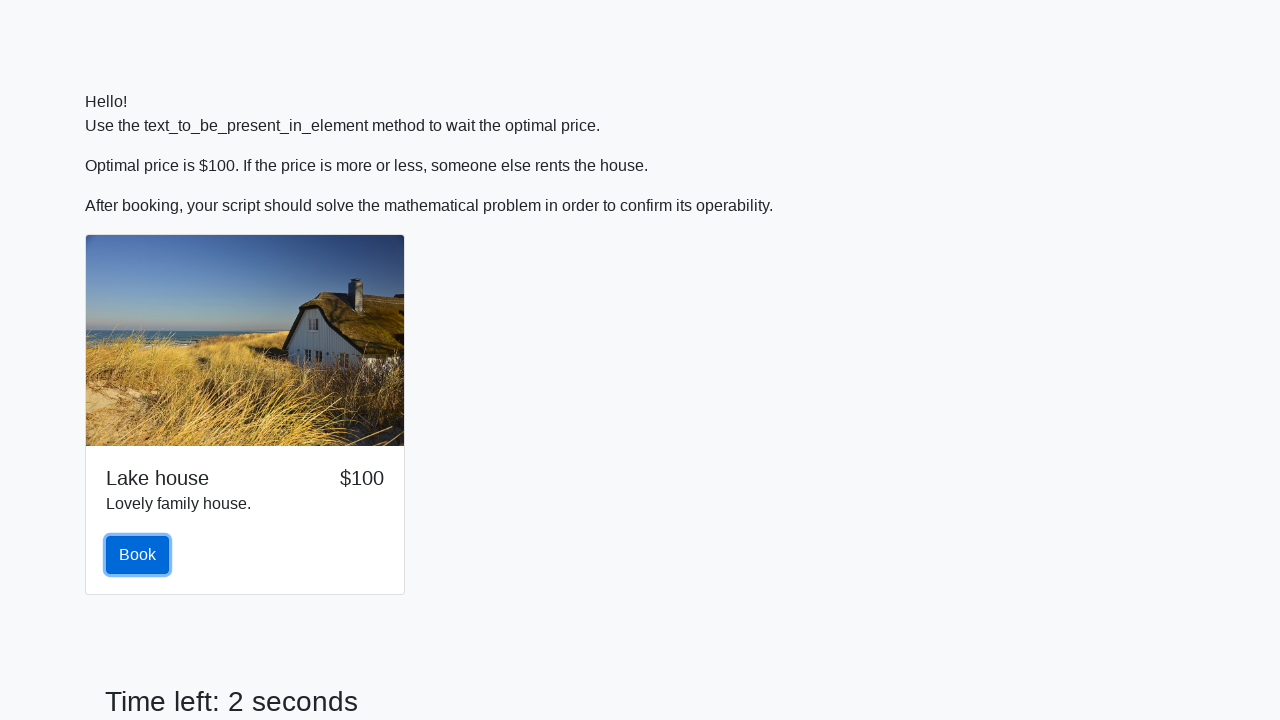

Filled input field with calculated value on input
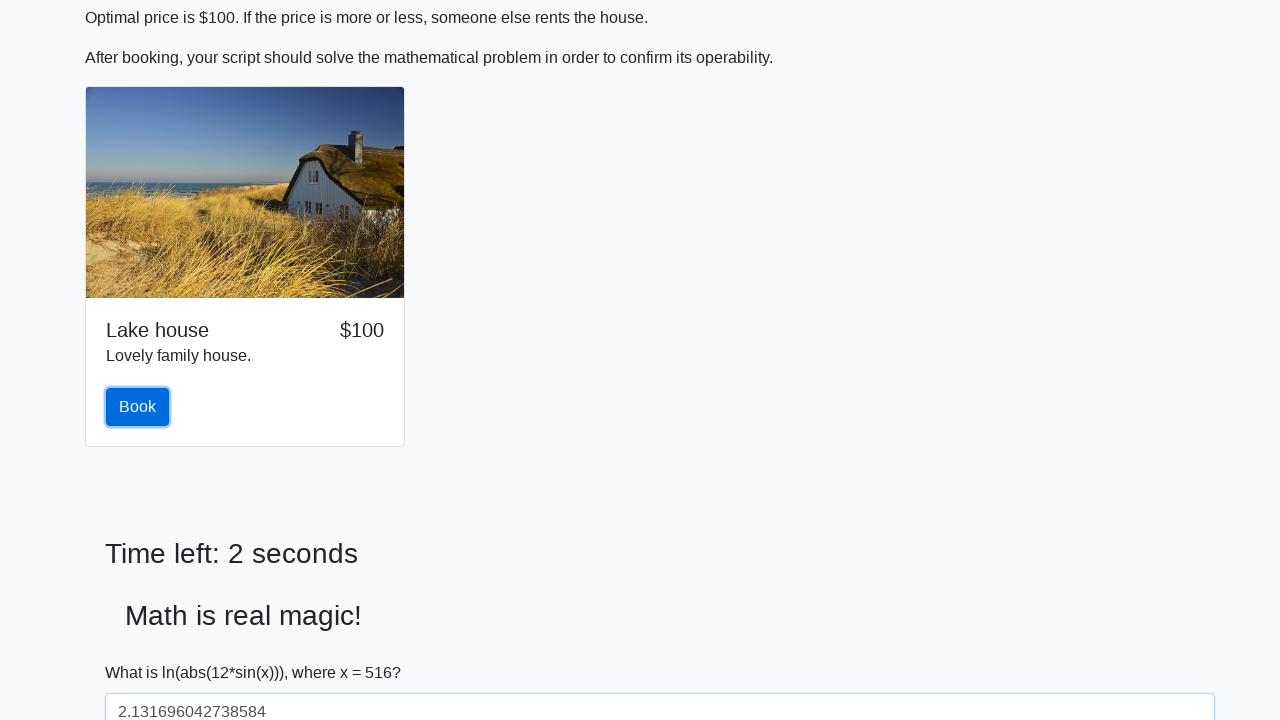

Clicked Submit button to complete the form at (143, 651) on text=Submit
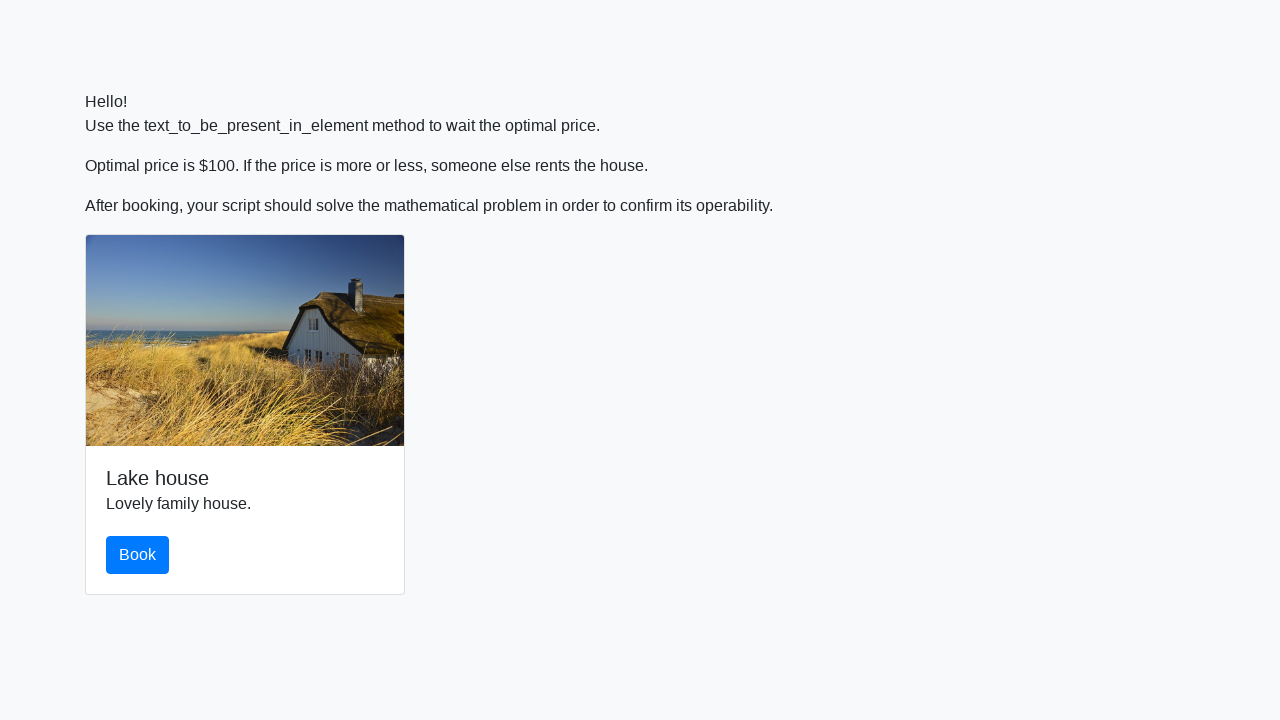

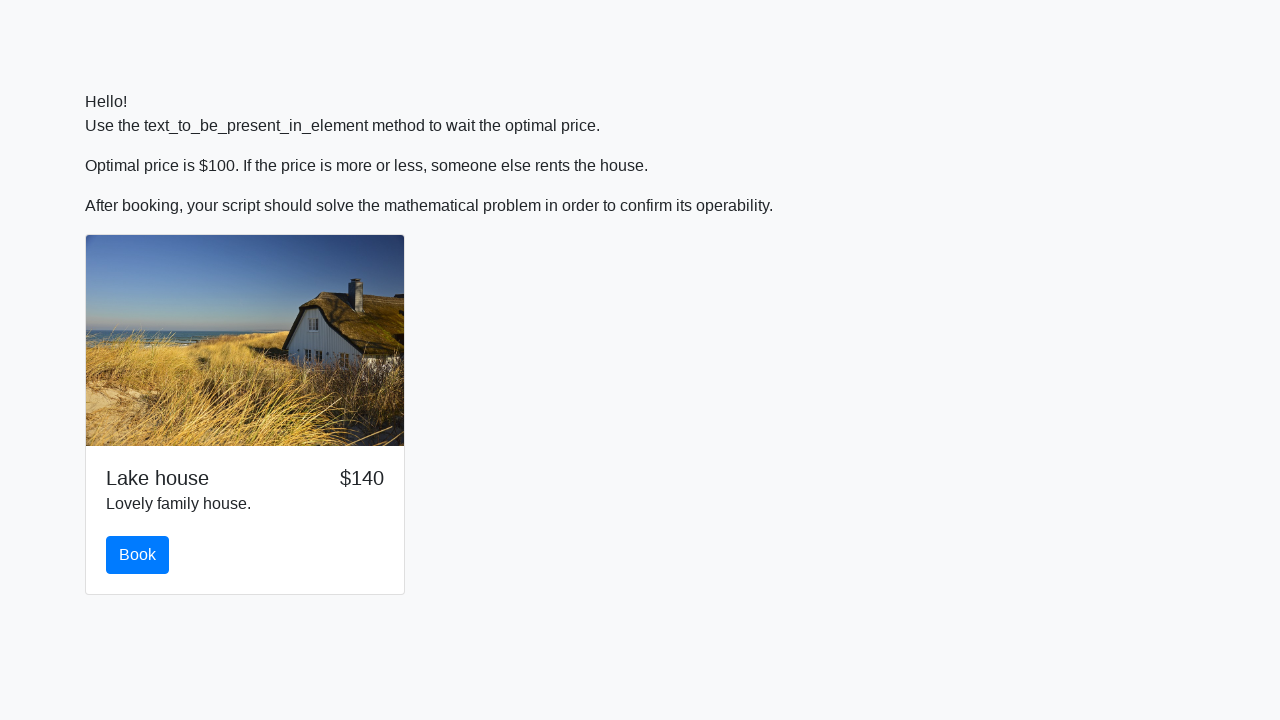